Tests adding todo items by filling the input and pressing Enter, then verifying items appear in the list

Starting URL: https://demo.playwright.dev/todomvc

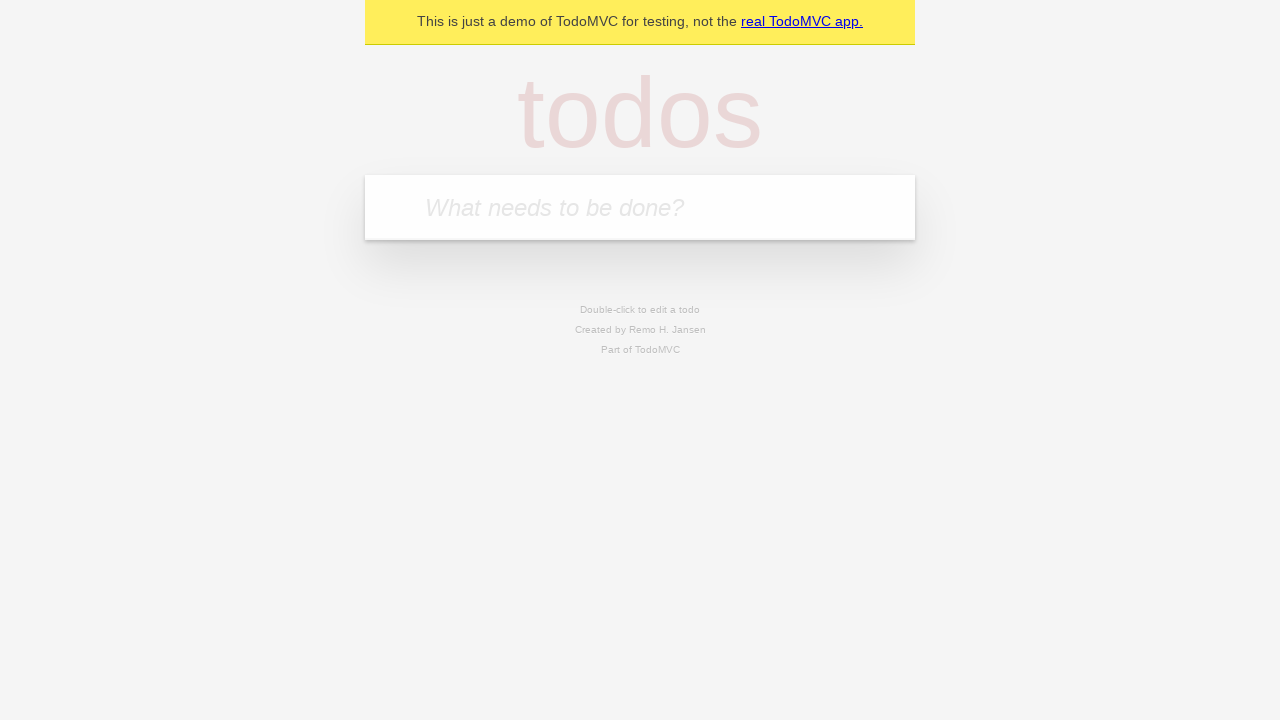

Filled todo input with 'buy some cheese' on internal:attr=[placeholder="What needs to be done?"i]
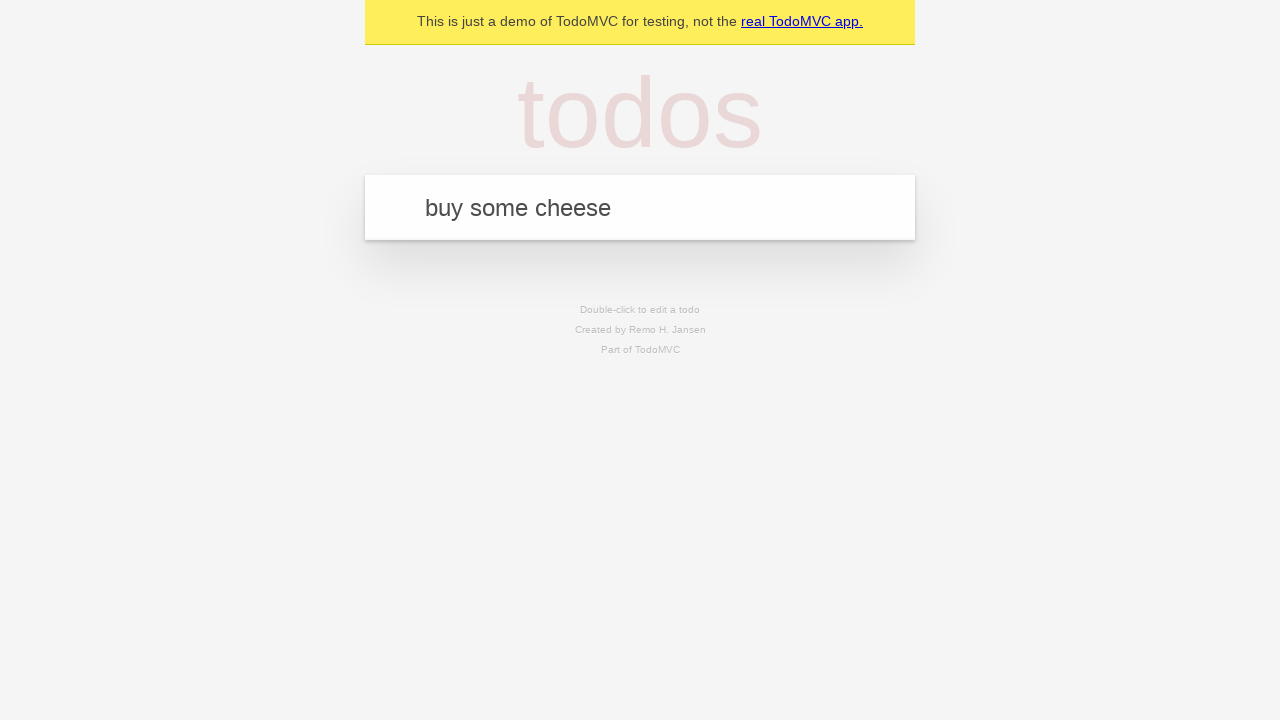

Pressed Enter to create first todo item on internal:attr=[placeholder="What needs to be done?"i]
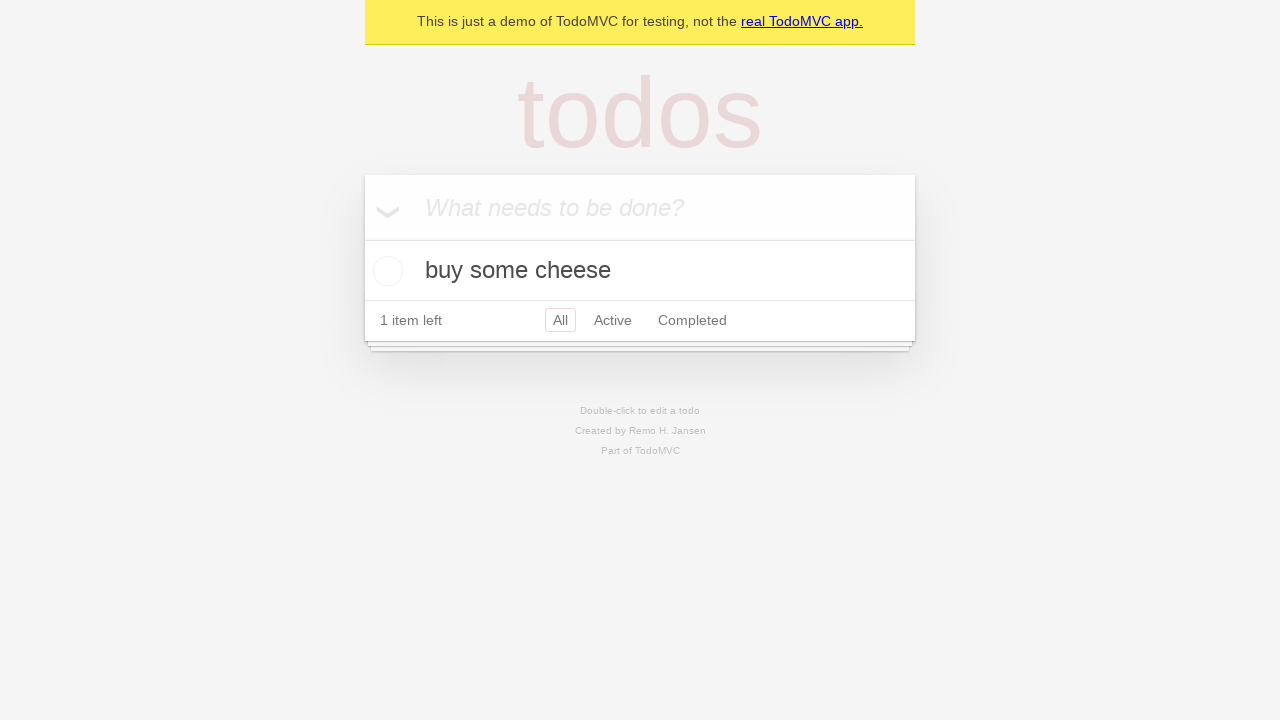

First todo item appeared in the list
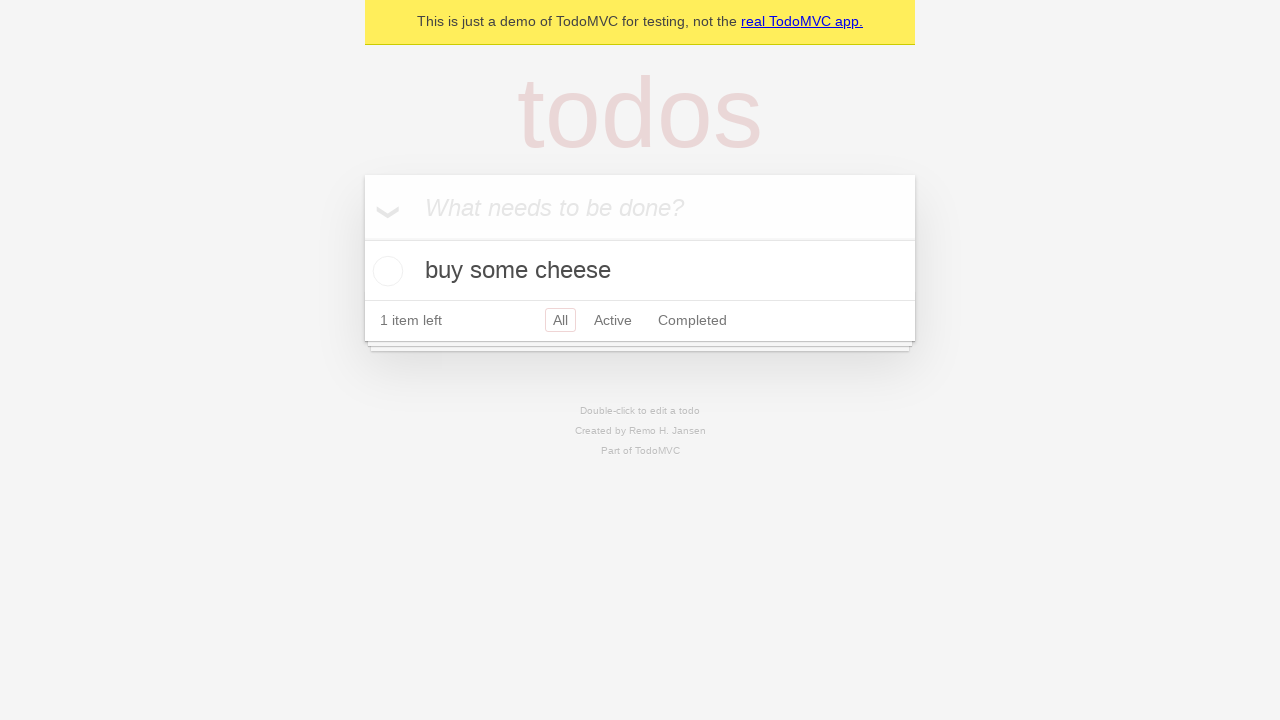

Filled todo input with 'feed the cat' on internal:attr=[placeholder="What needs to be done?"i]
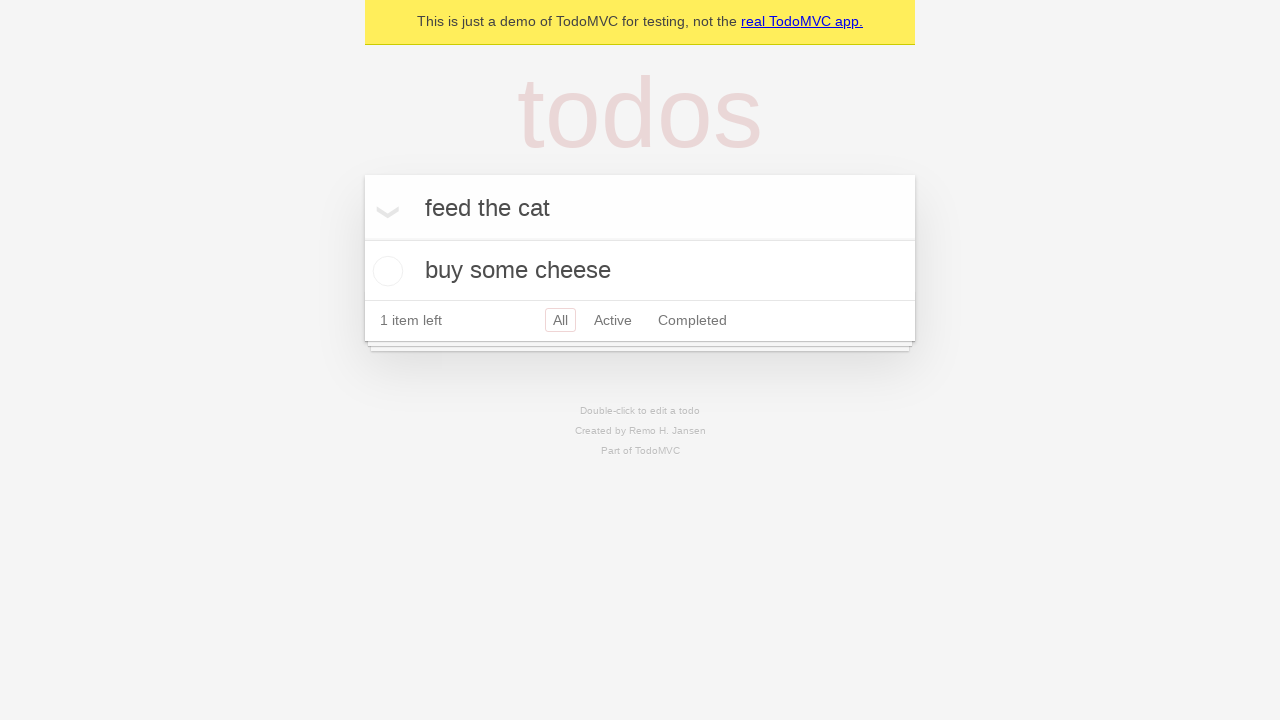

Pressed Enter to create second todo item on internal:attr=[placeholder="What needs to be done?"i]
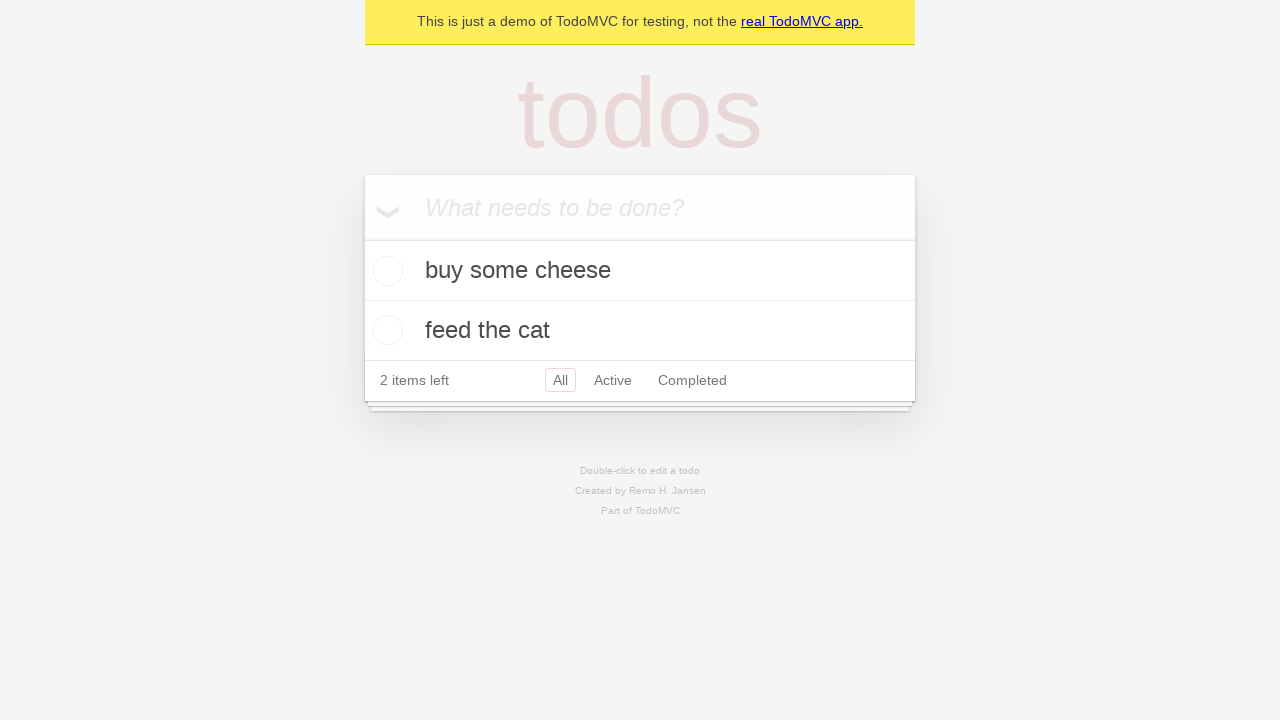

Second todo item appeared in the list
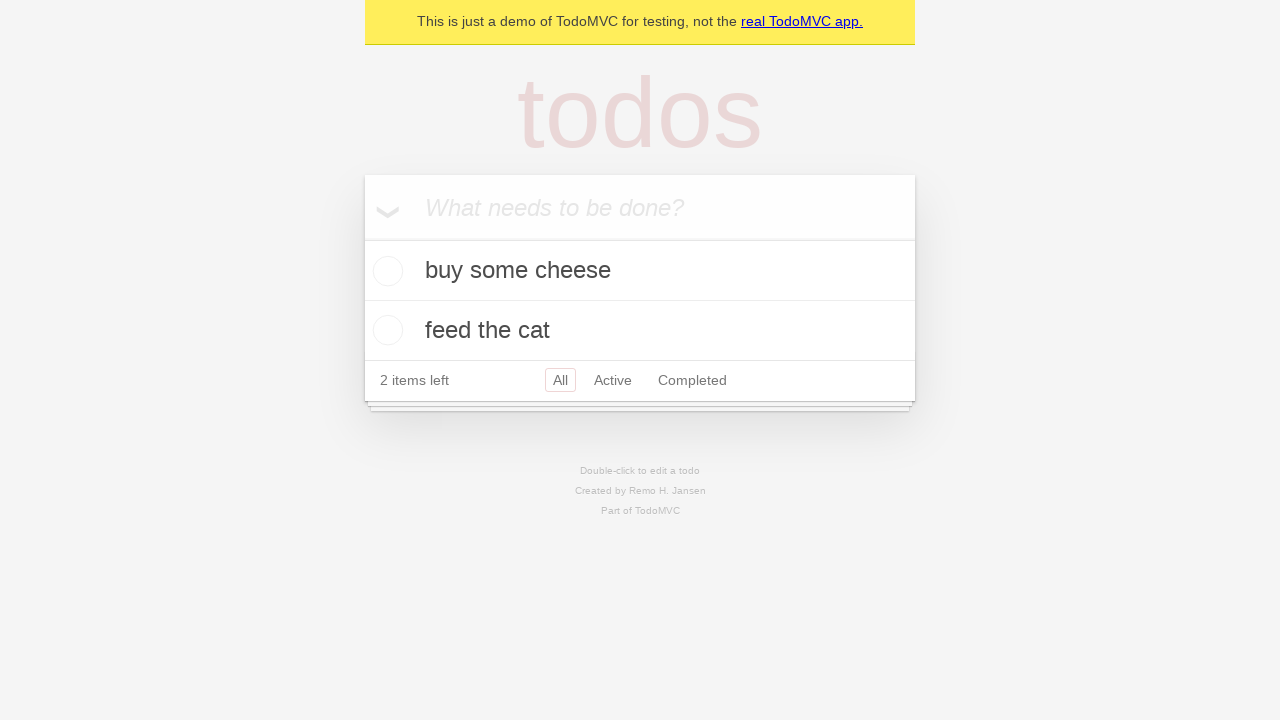

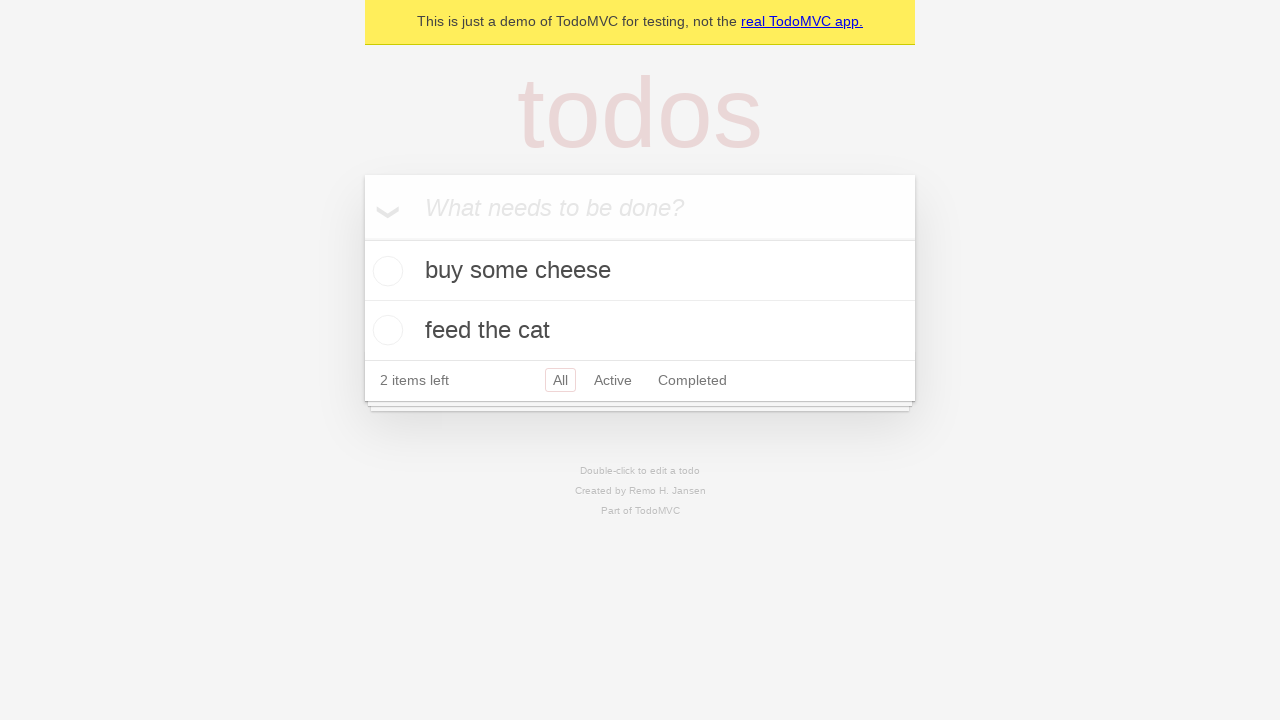